Navigates to JustDial homepage and verifies the page loads successfully

Starting URL: https://www.justdial.com/

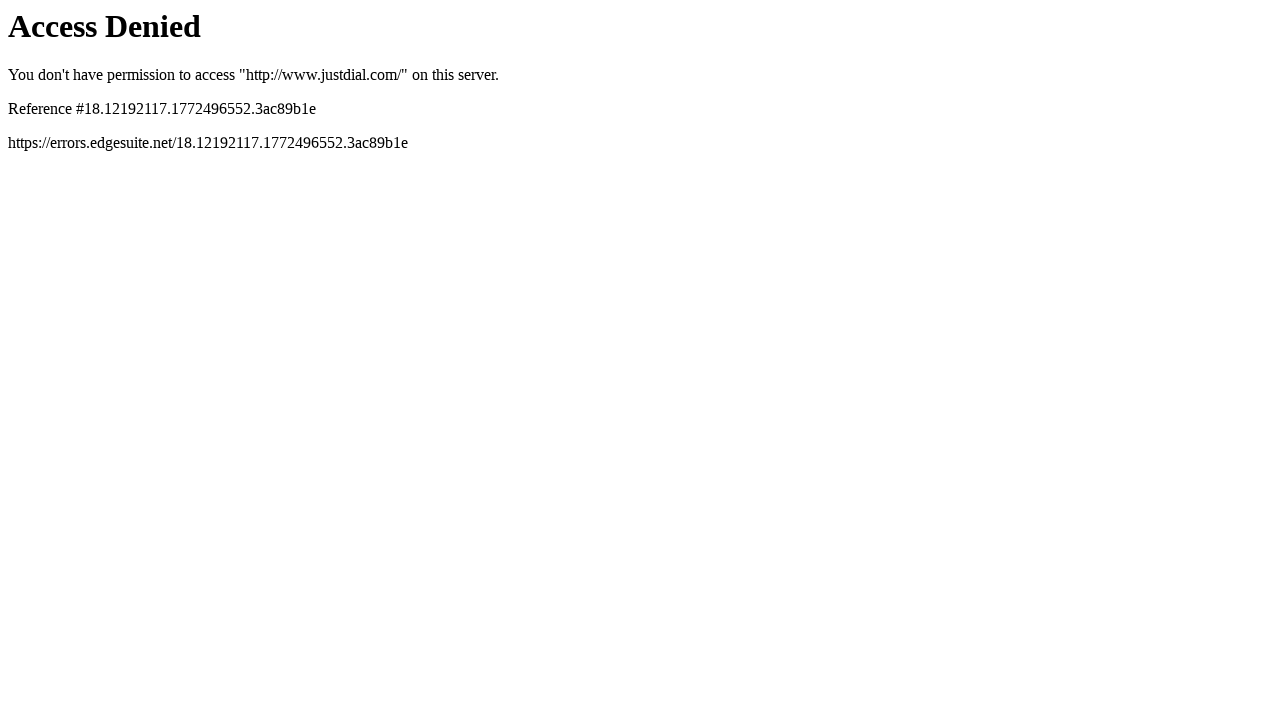

Navigated to JustDial homepage
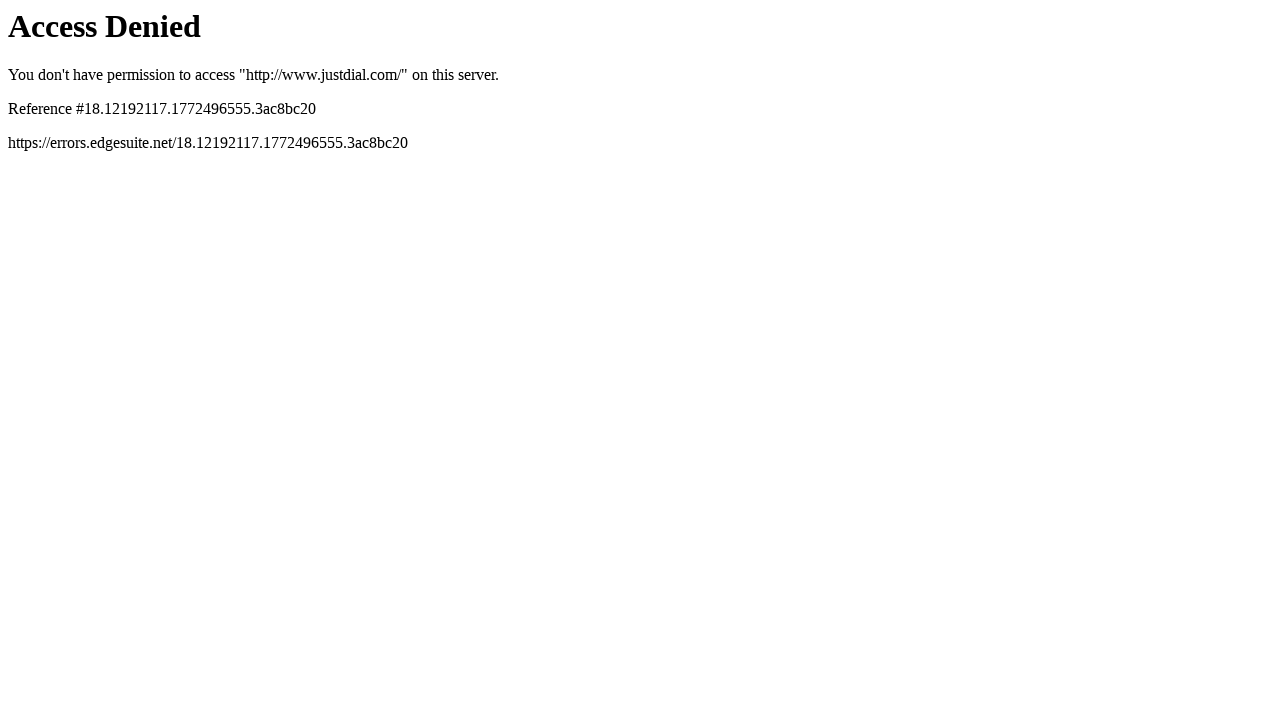

Page DOM content fully loaded
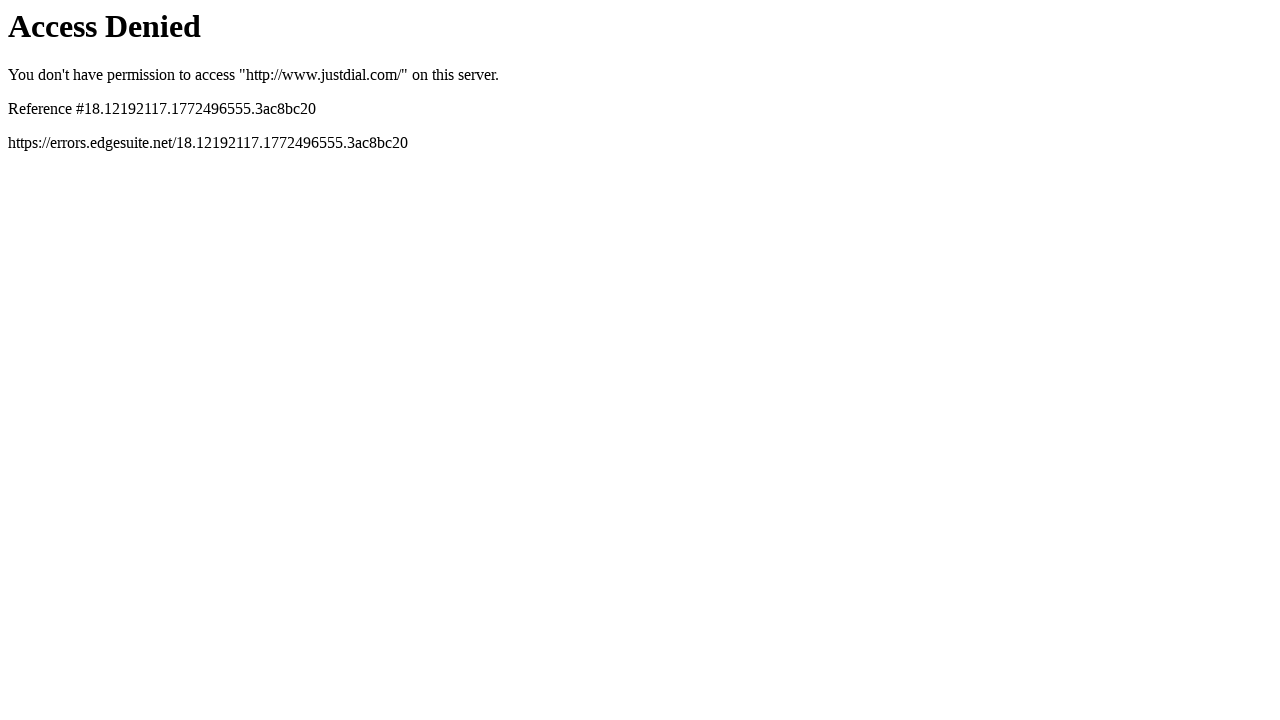

Verified page title is not empty
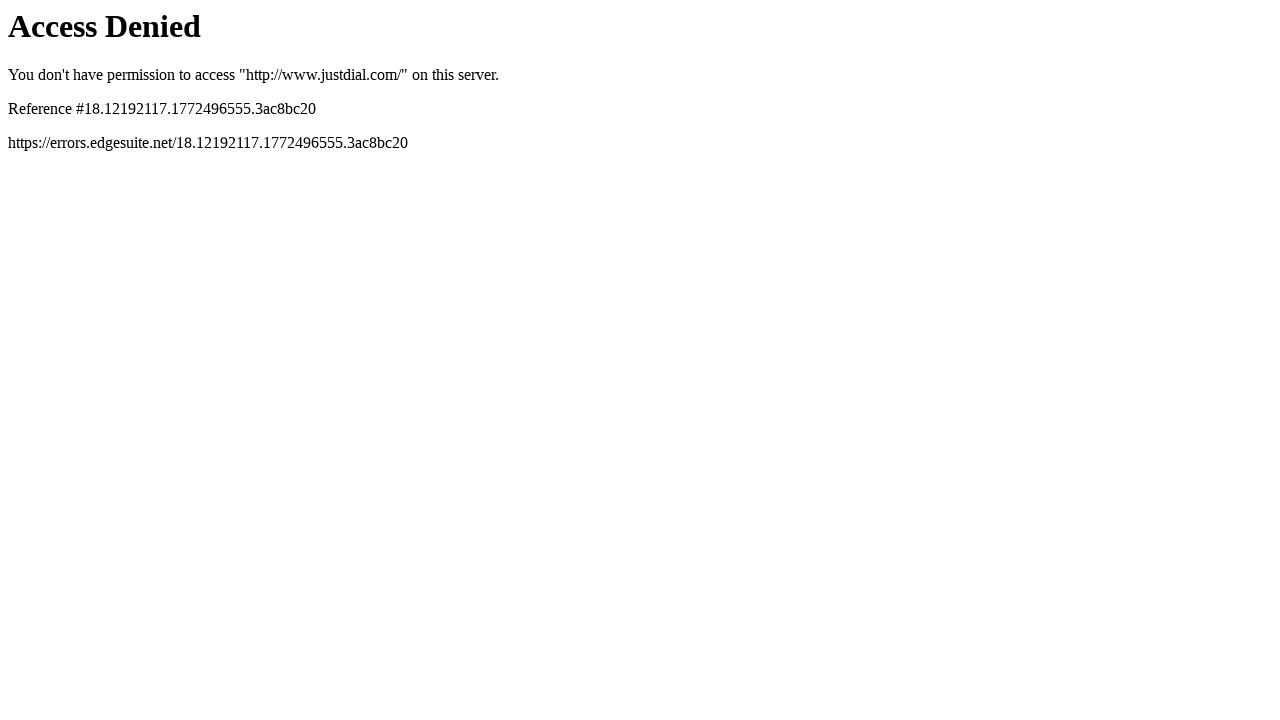

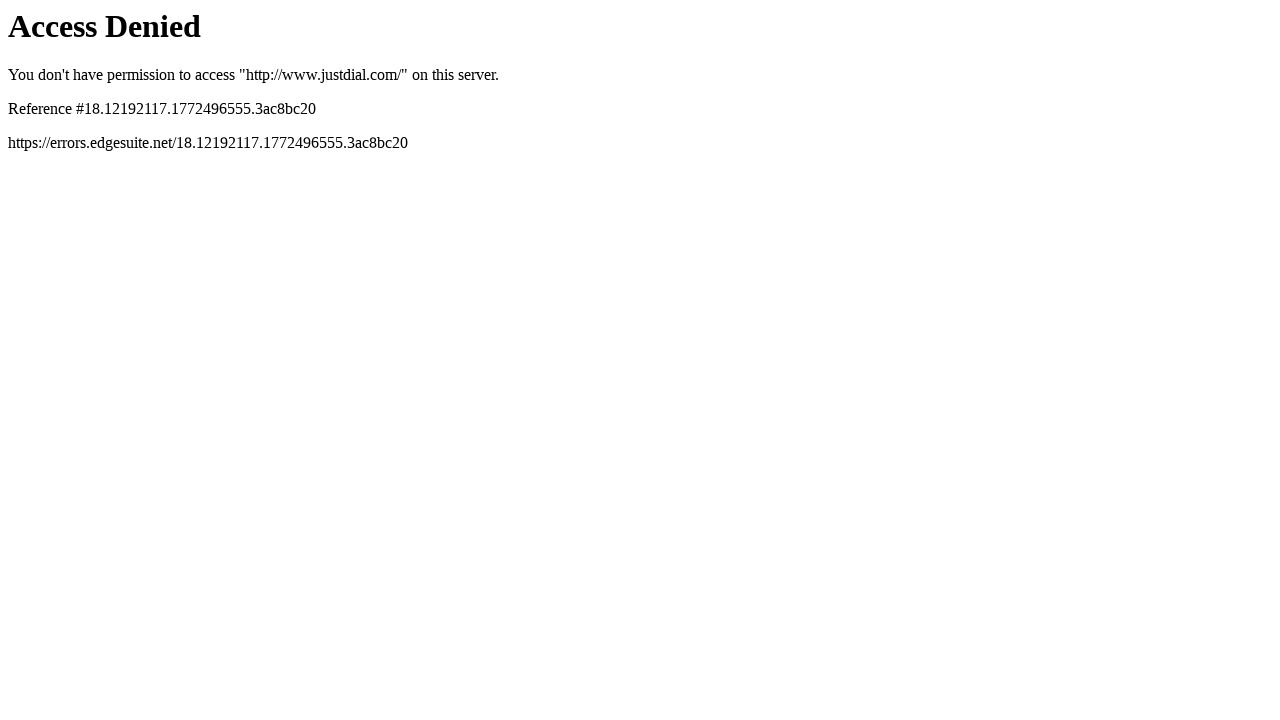